Tests clicking the JS Confirm button, dismissing the confirm dialog, and verifying the result message shows cancellation.

Starting URL: https://the-internet.herokuapp.com/javascript_alerts

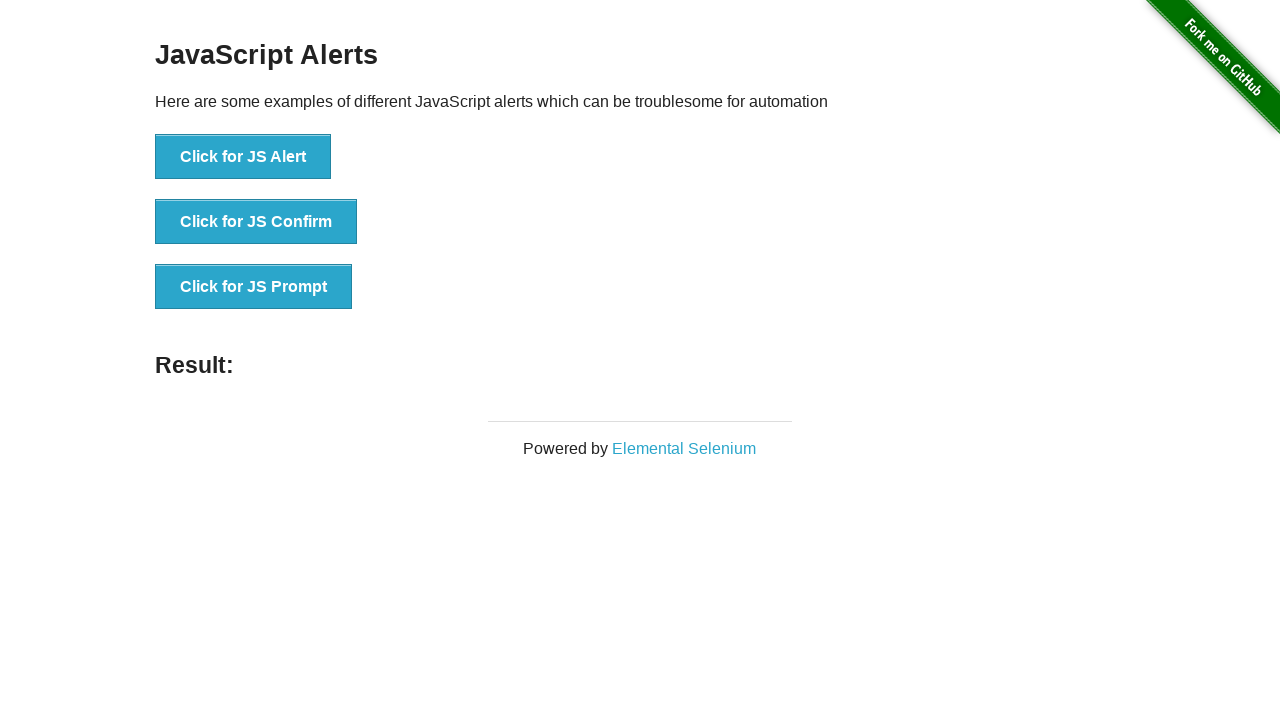

Set up dialog handler to dismiss confirm dialog
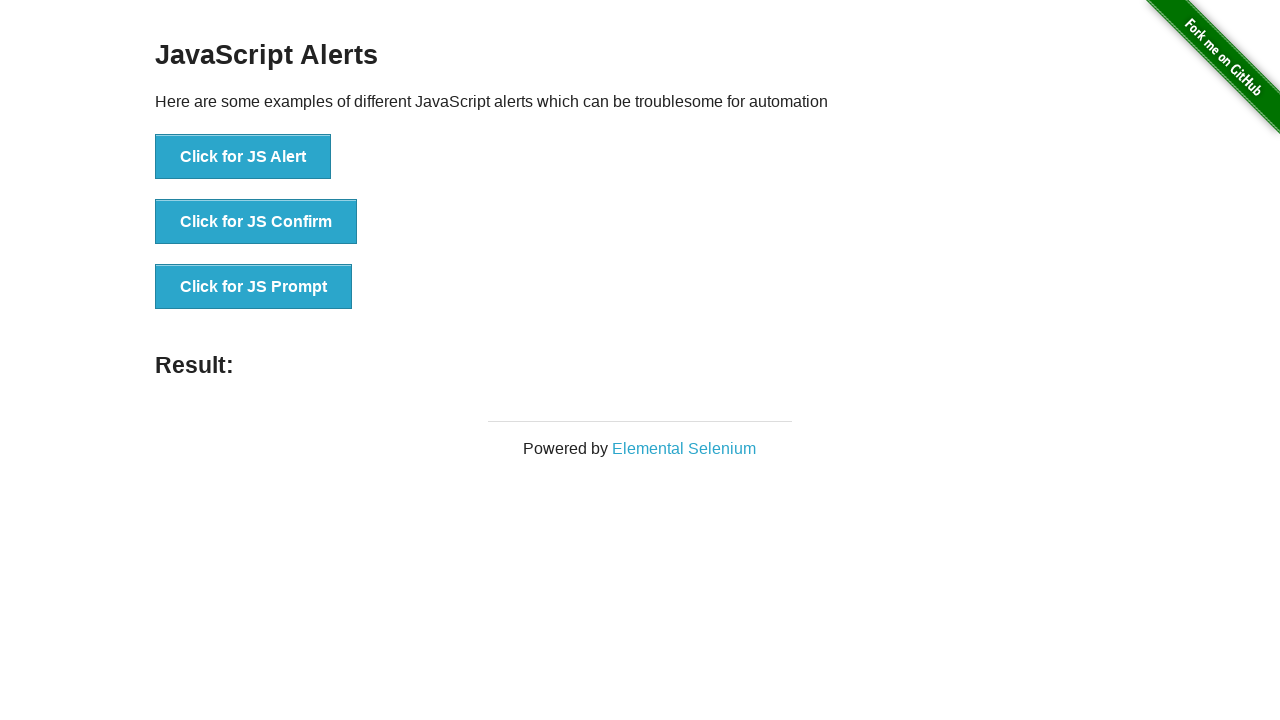

Clicked JS Confirm button at (256, 222) on button[onclick*='jsConfirm']
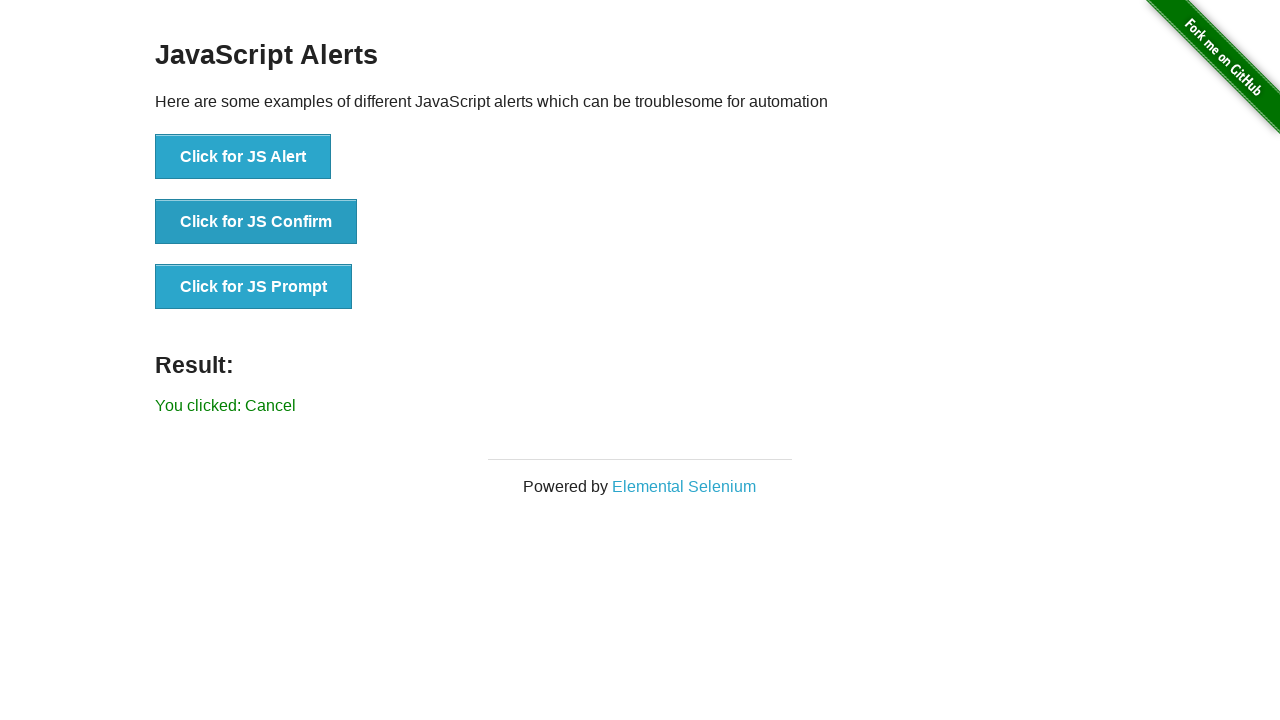

Result message appeared after dismissing confirm dialog
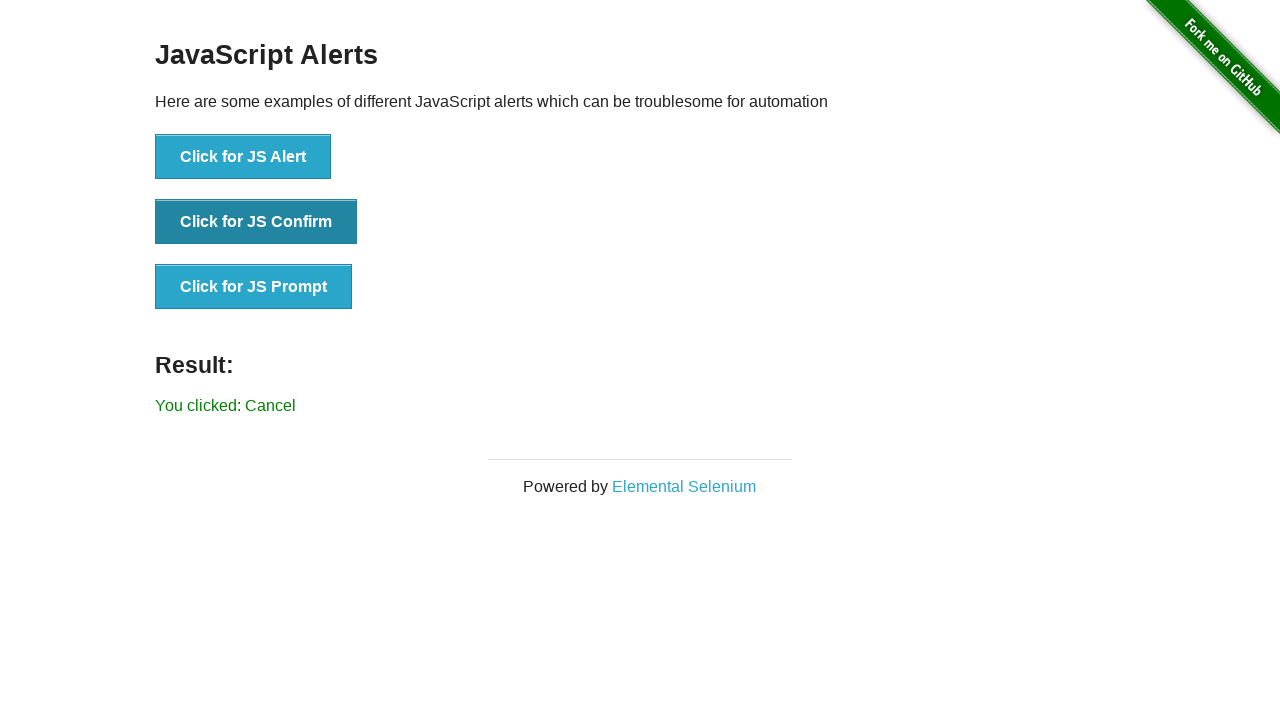

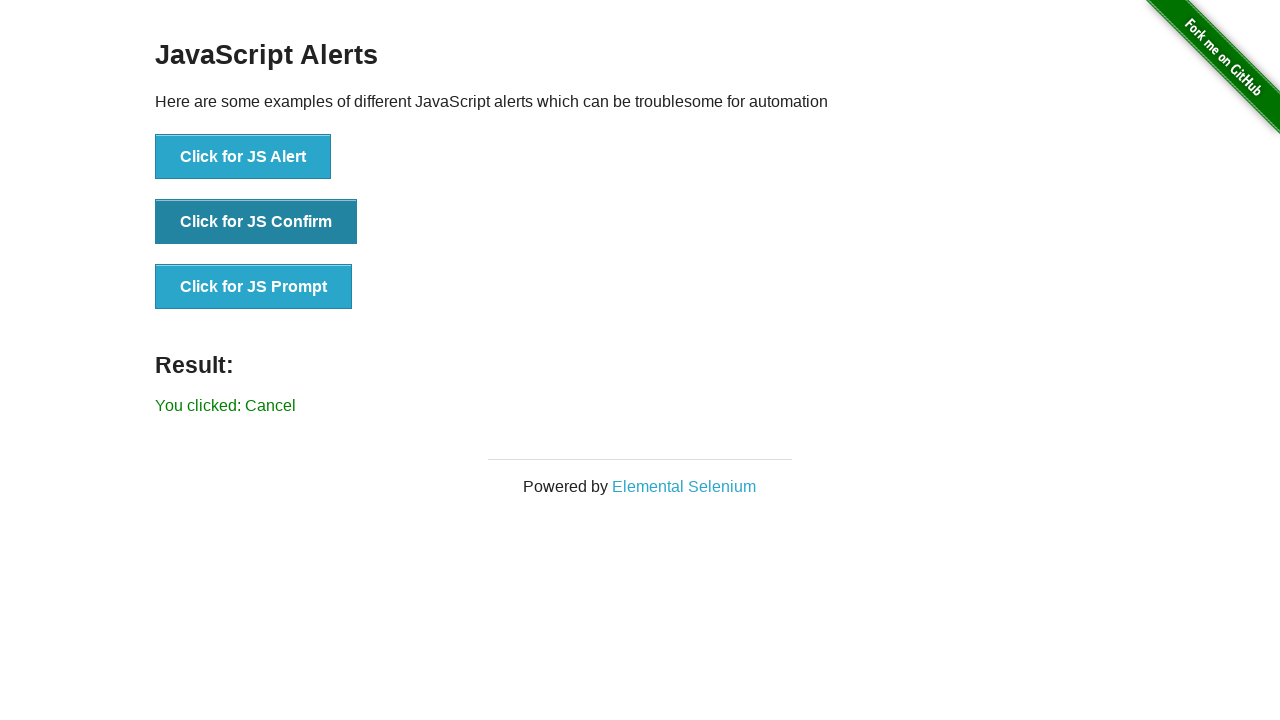